Tests sorting the Due column in ascending order using semantic class selectors on the second table which has better markup attributes.

Starting URL: http://the-internet.herokuapp.com/tables

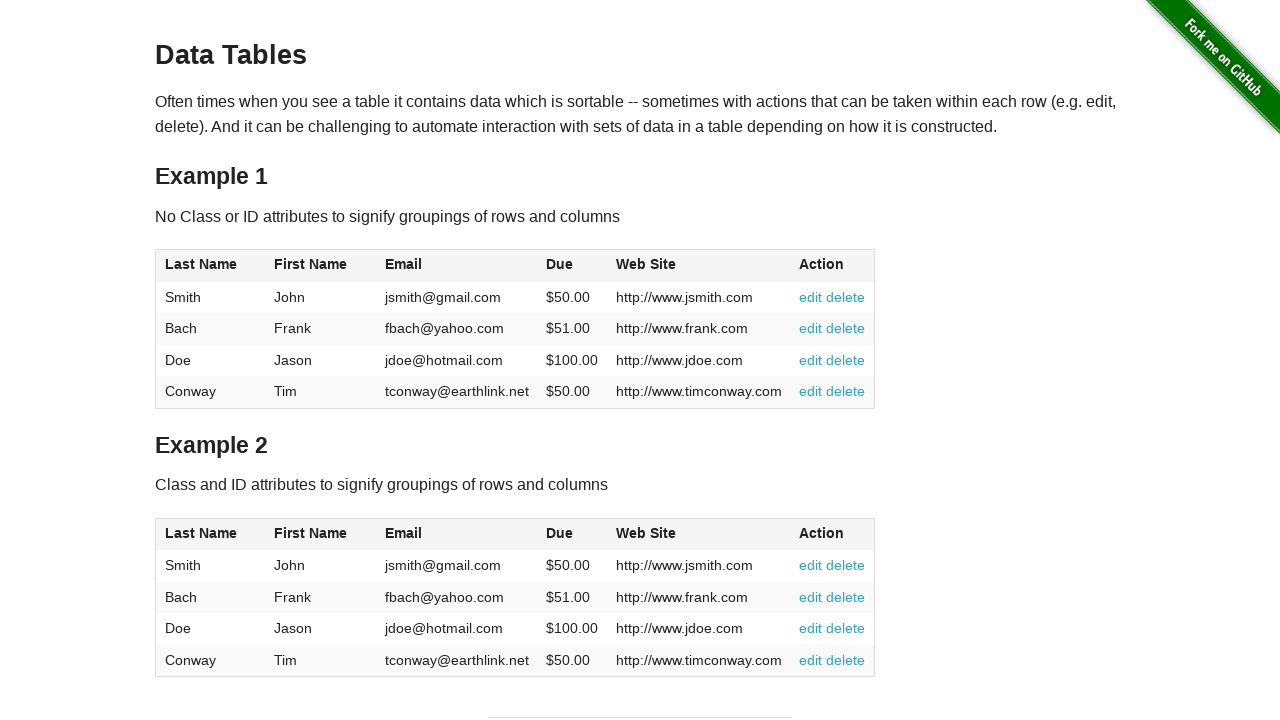

Clicked Due column header in second table using semantic class selector to sort at (560, 533) on #table2 thead .dues
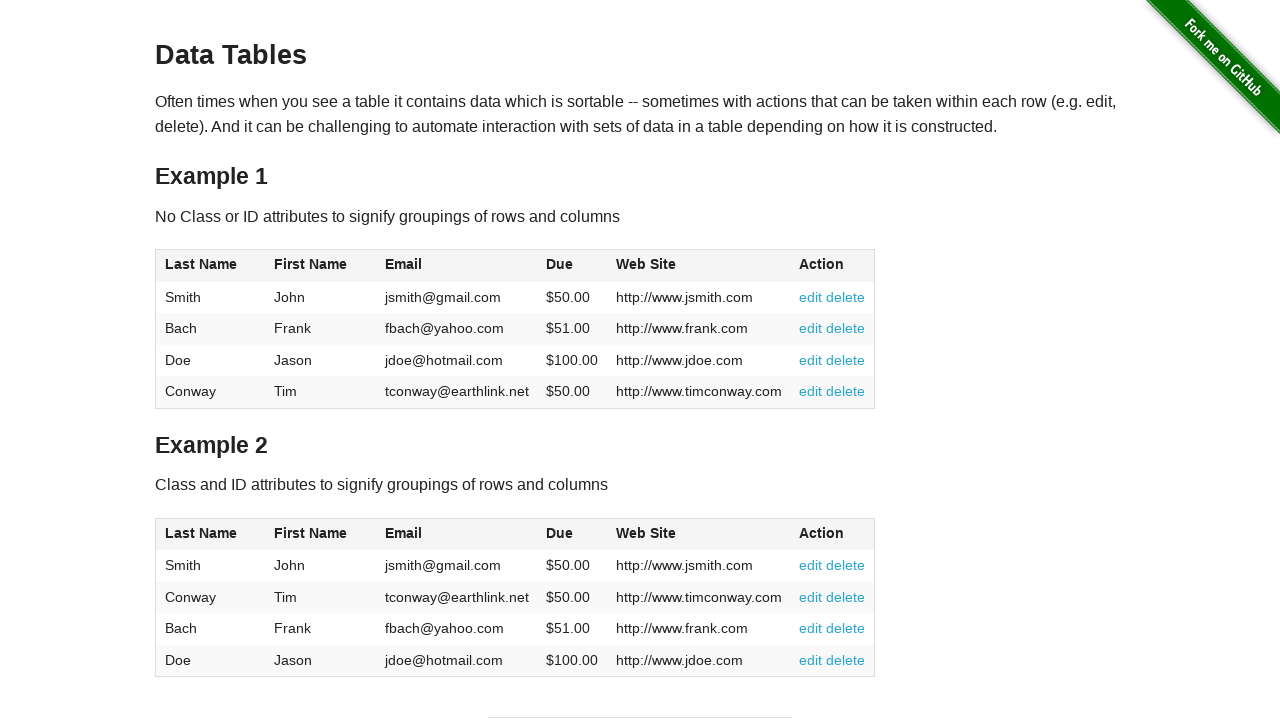

Table sorted and Due column cells are visible in ascending order
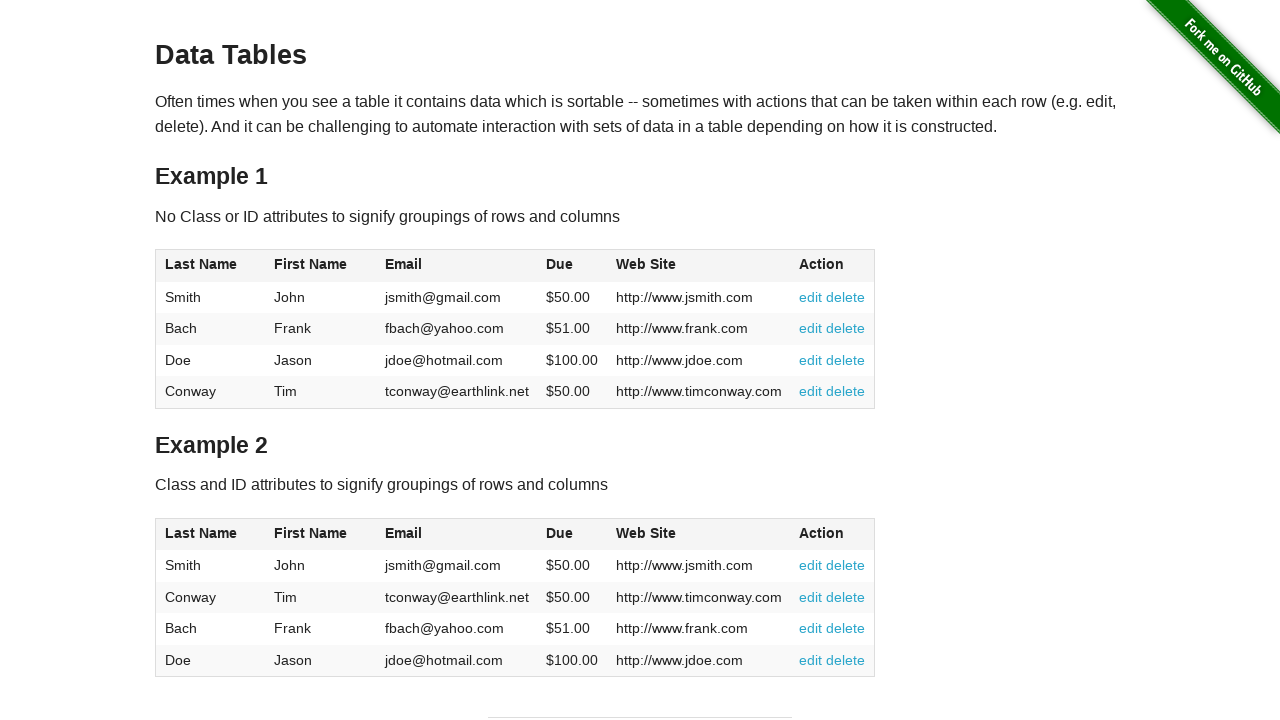

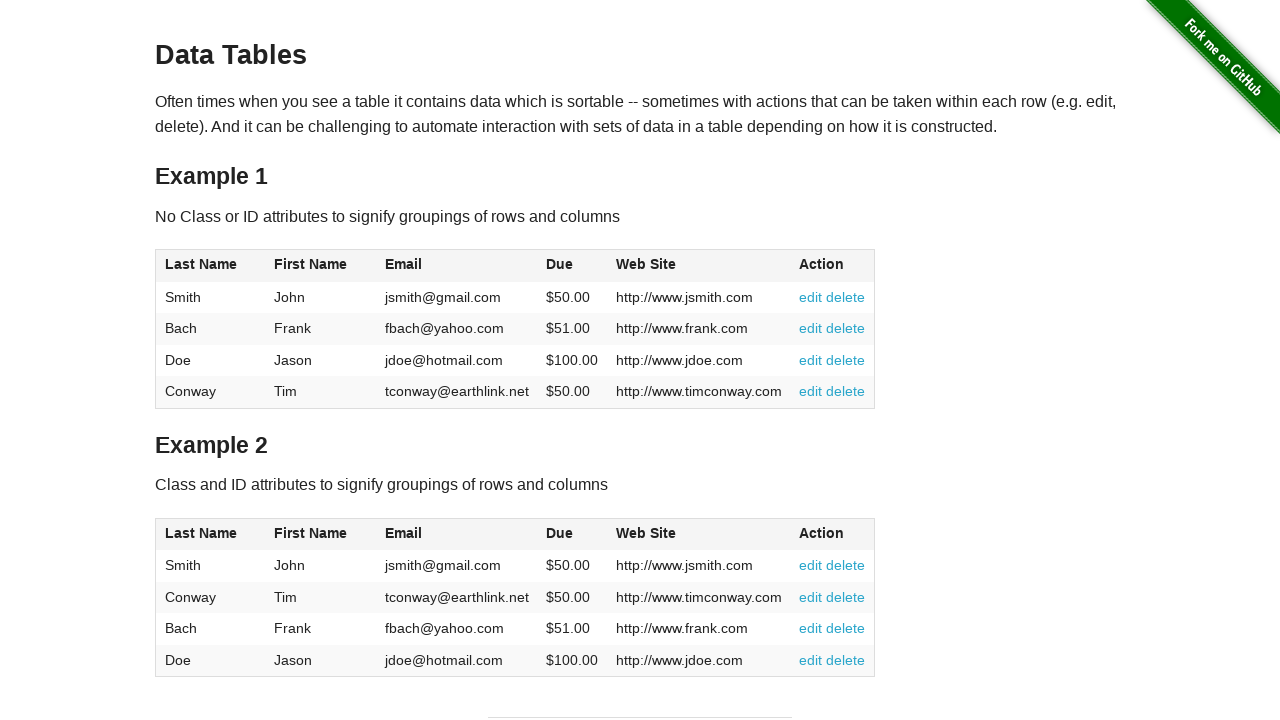